Tests the search suggestion functionality on Ajio.com by typing "shirt" in the search field and waiting for suggestions to appear

Starting URL: https://www.ajio.com/

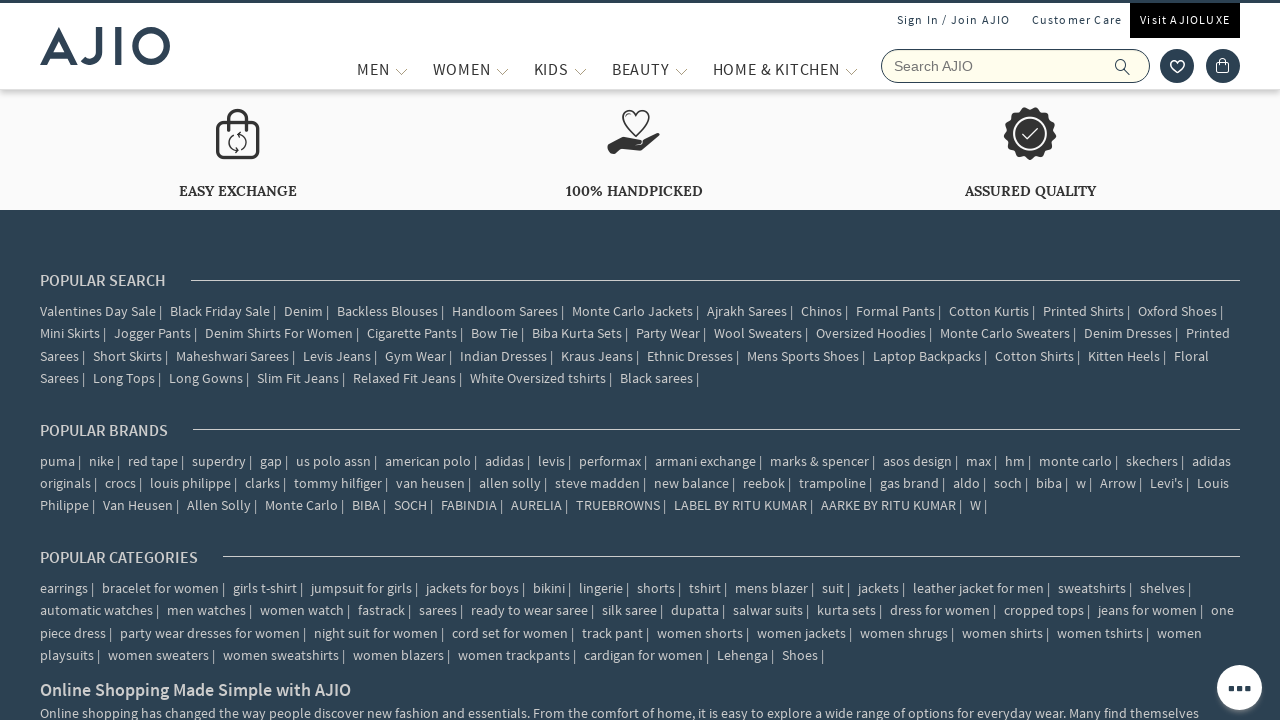

Filled search field with 'shirt' on input[name='searchVal']
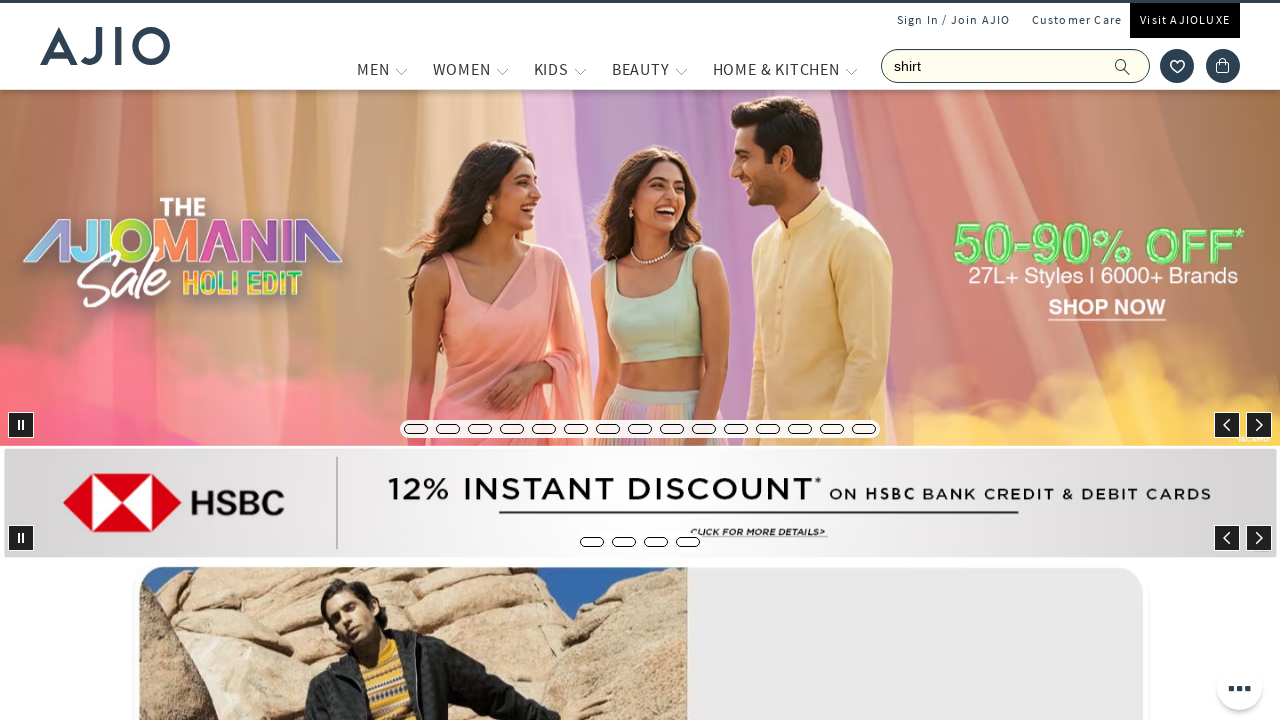

Search suggestions appeared on Ajio.com
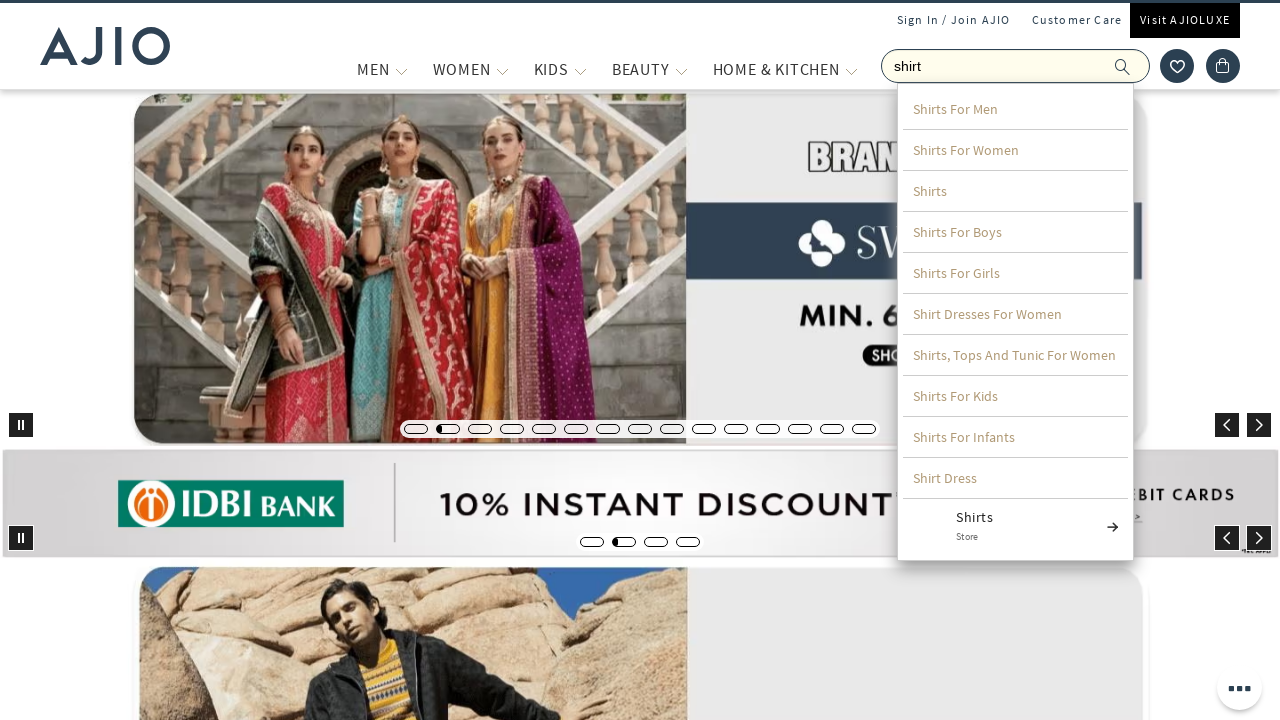

Located search suggestion list elements
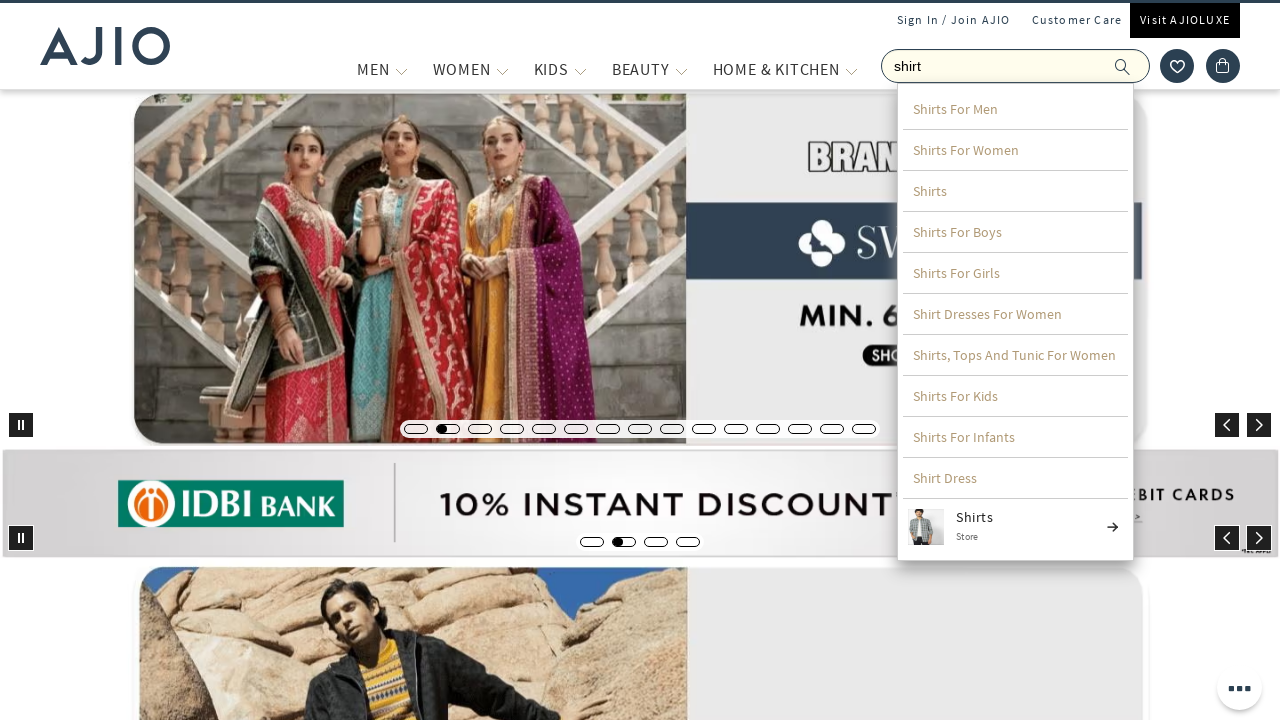

First search suggestion is visible
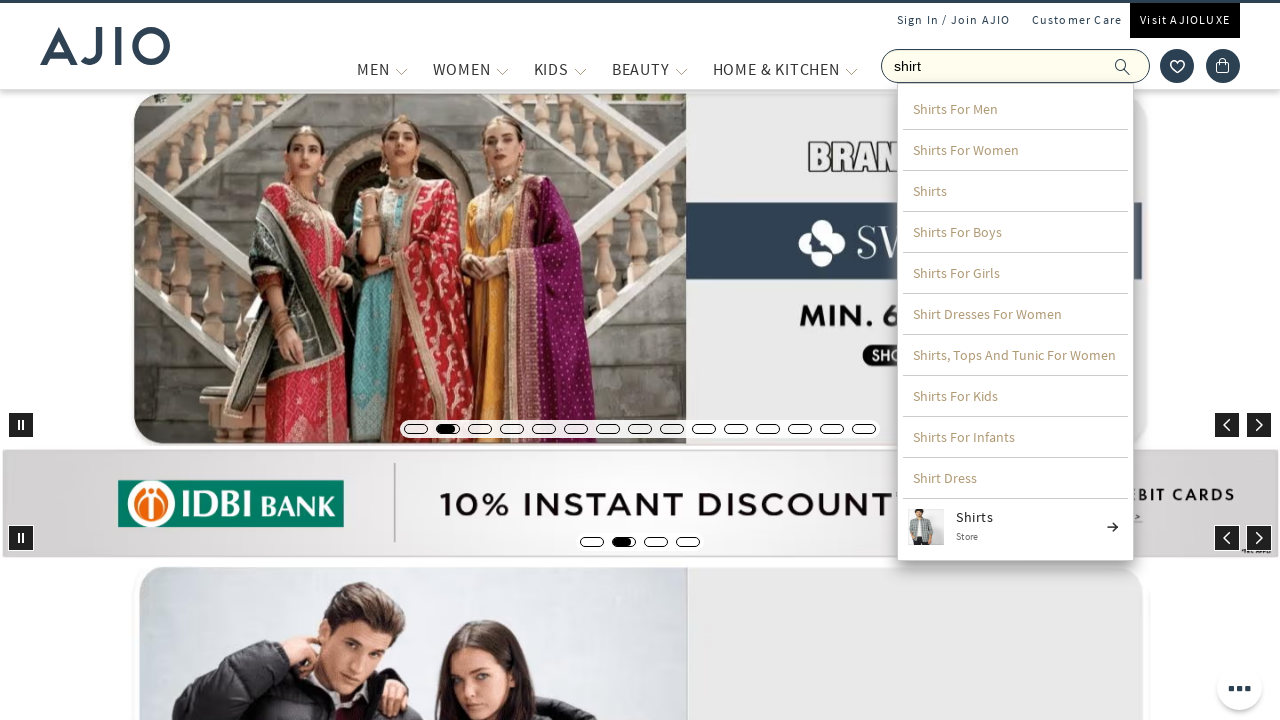

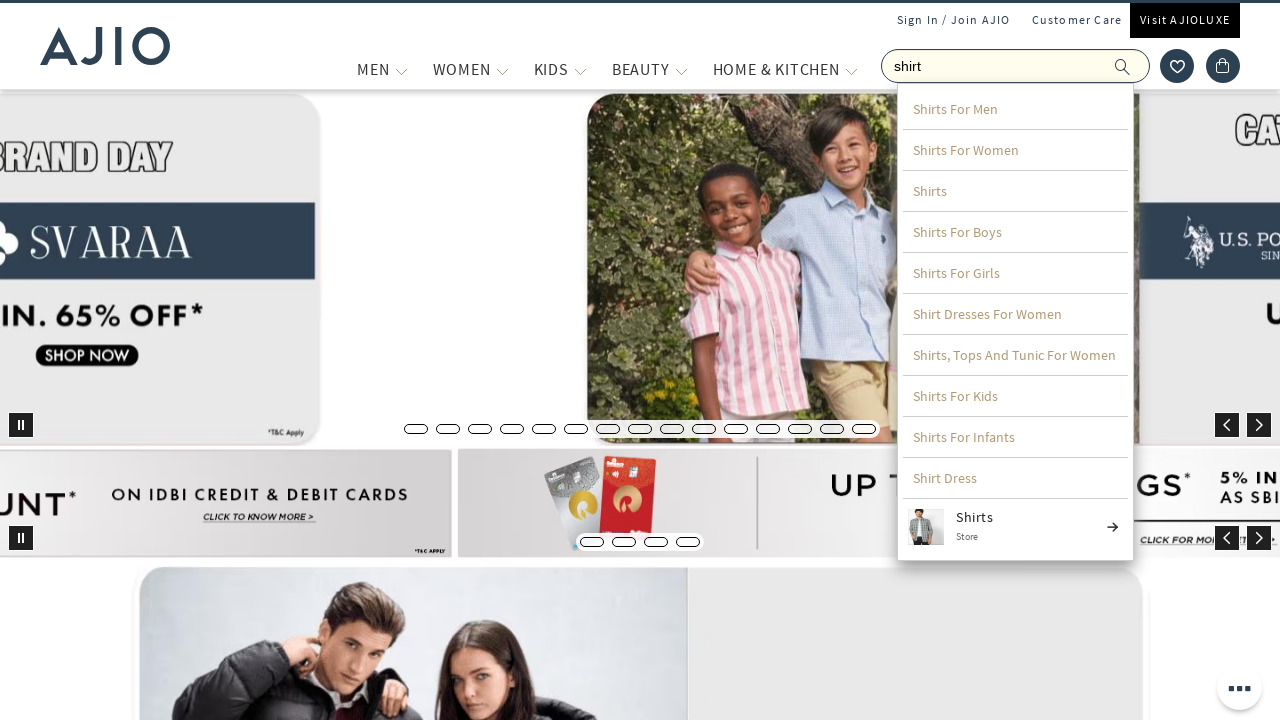